Tests details button in slider navigates to full blog post

Starting URL: https://famcare.app

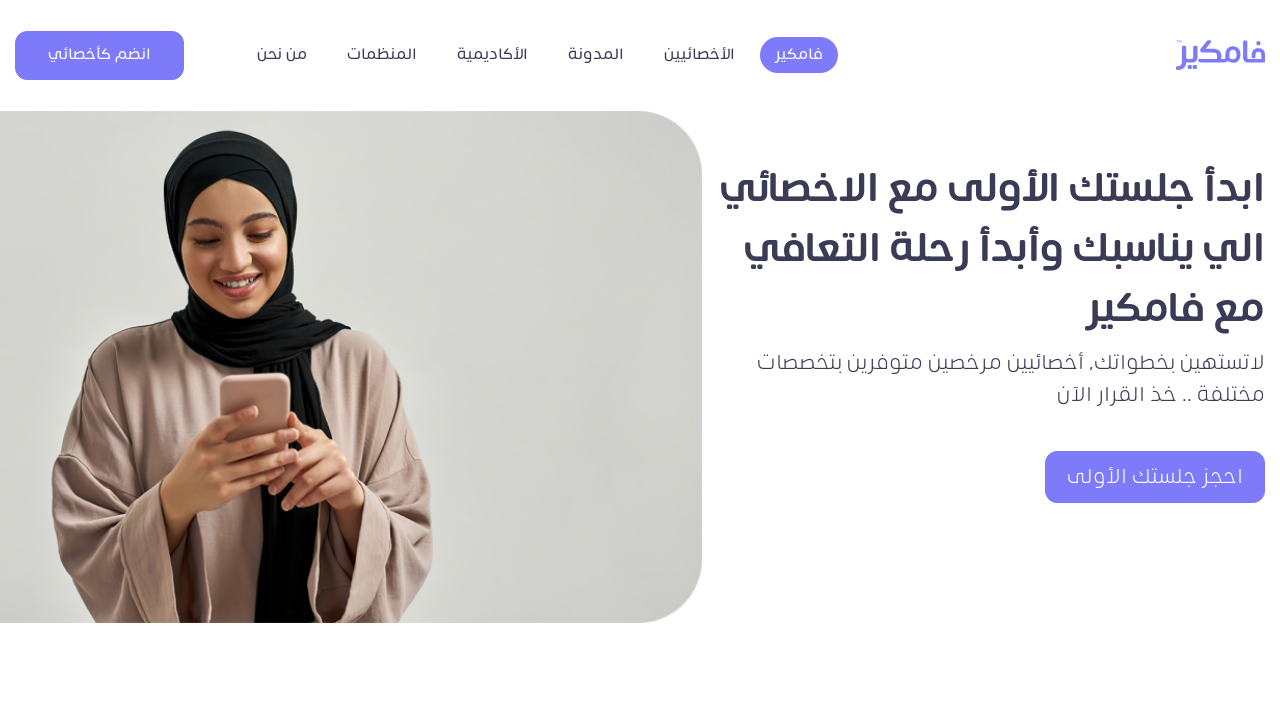

Clicked on blog navigation link at (596, 55) on xpath=//*[@title = 'المدونة']
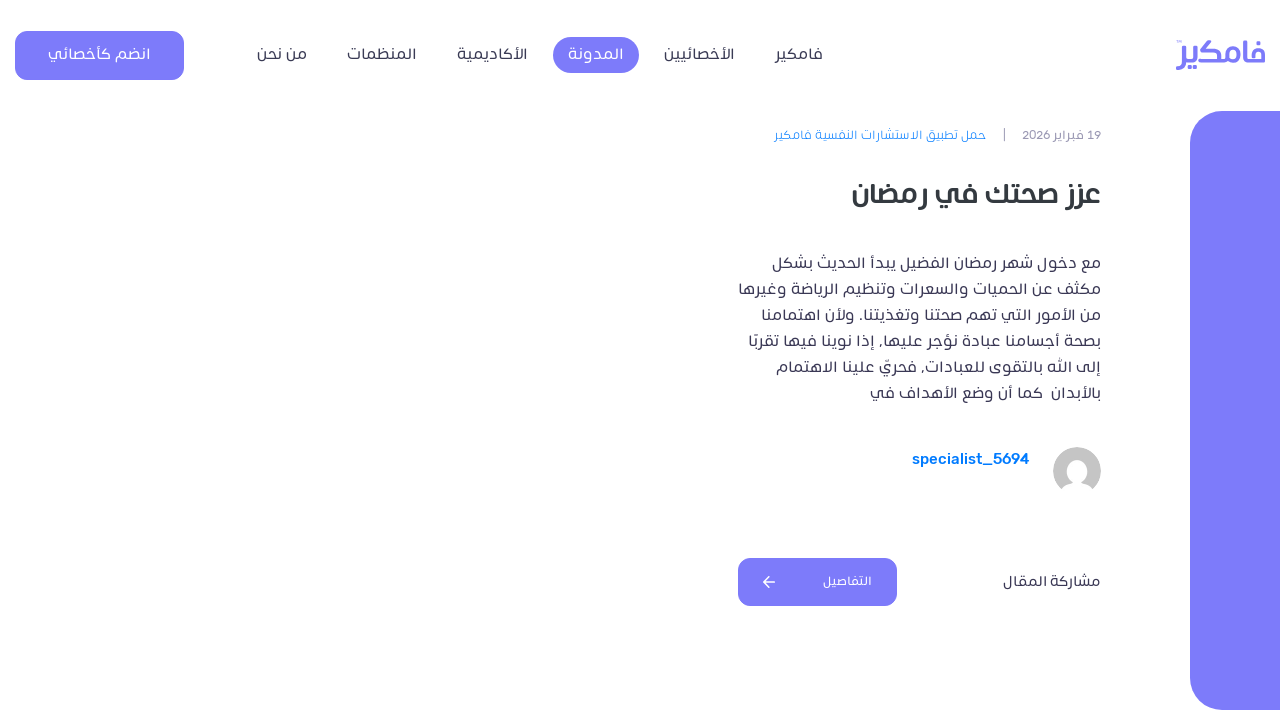

Clicked details button in active slider at (817, 582) on .swiper-slide-active .btn-primary
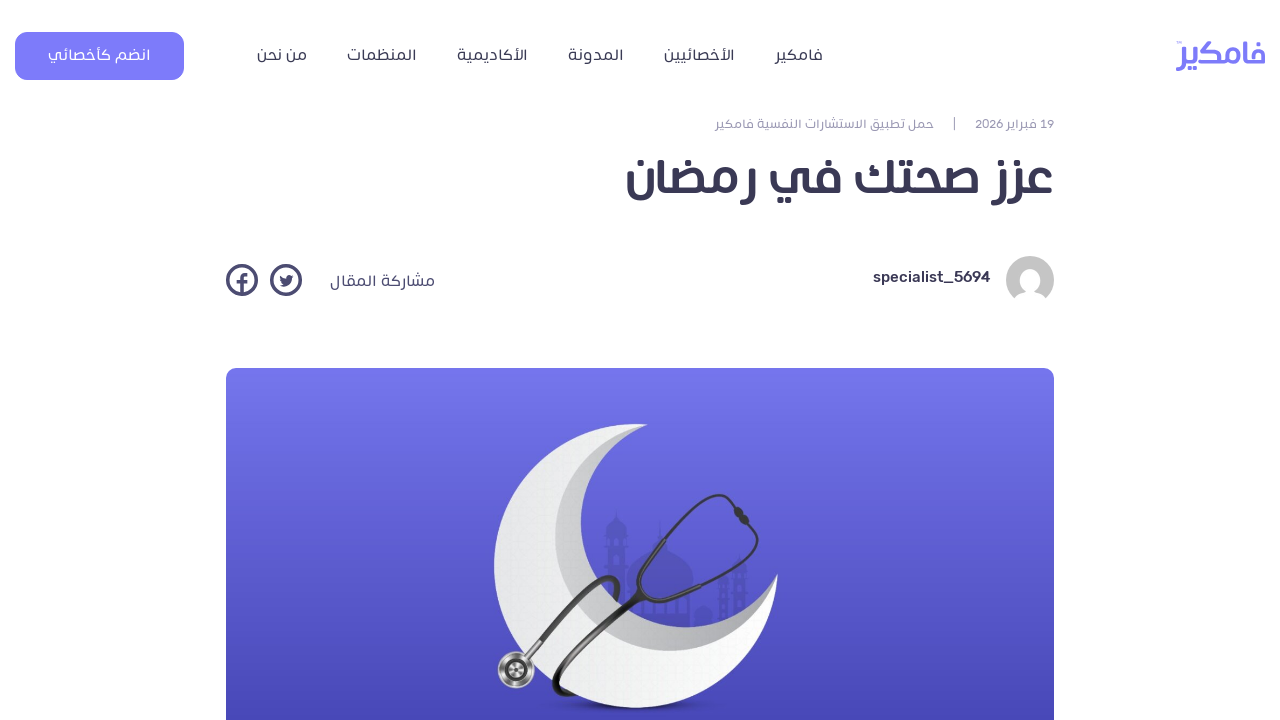

Blog post page loaded successfully with heading visible
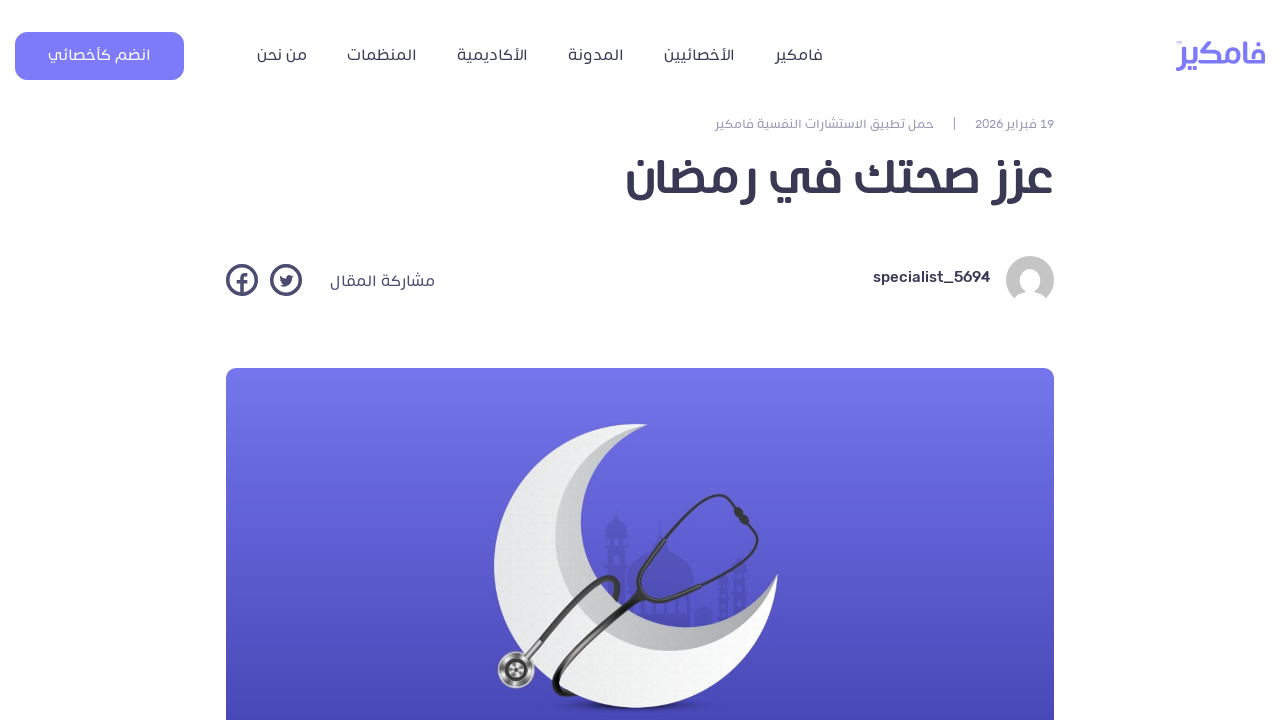

Navigated back to previous page
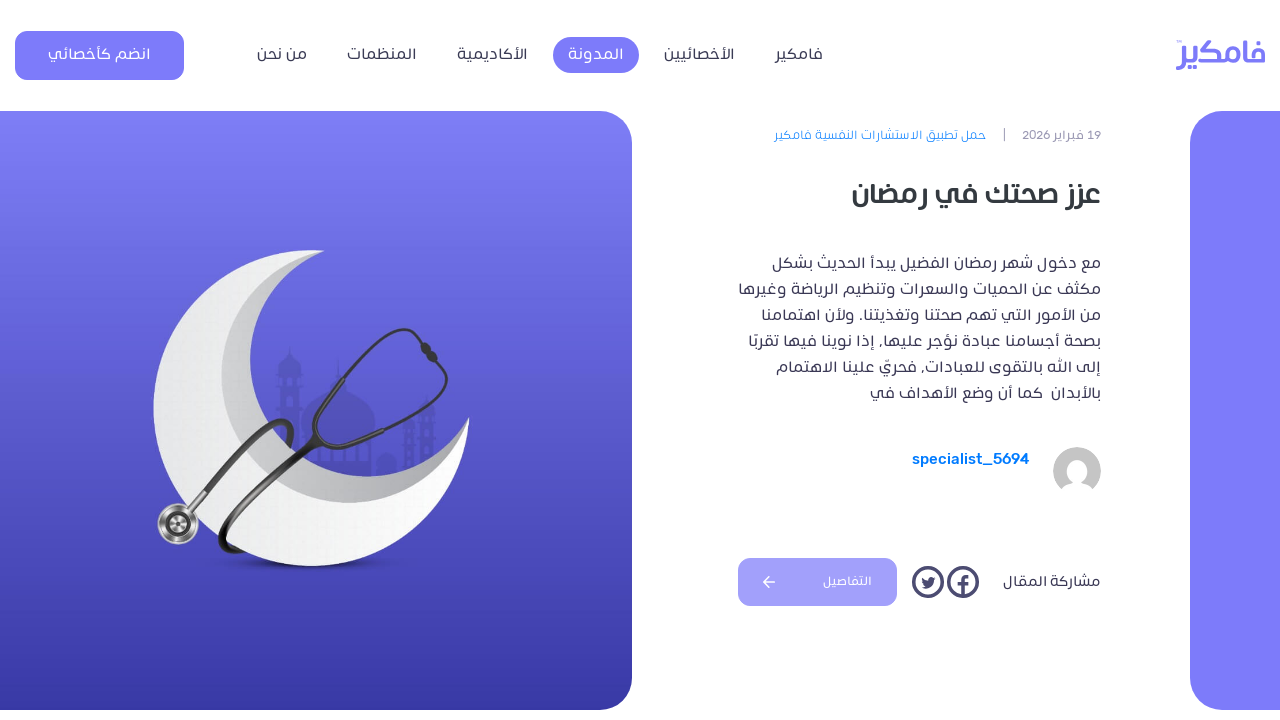

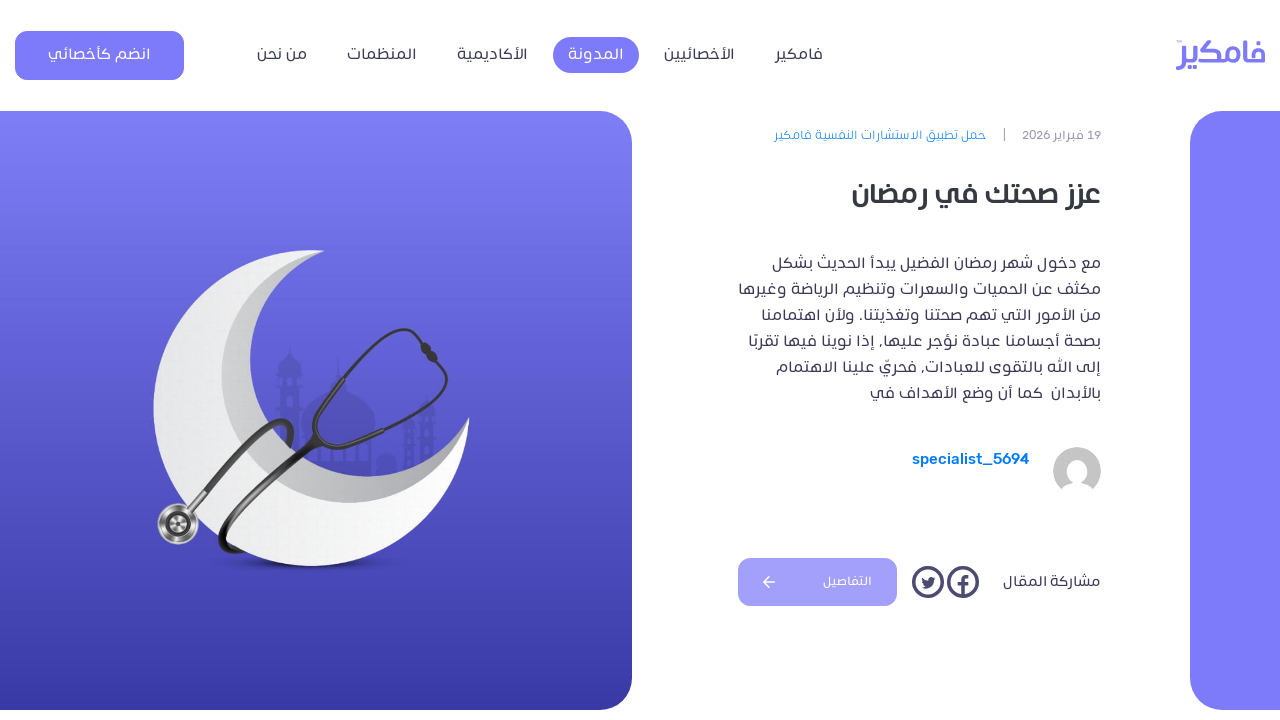